Tests clicking on a dropdown element by ID selector

Starting URL: https://the-internet.herokuapp.com/dropdown

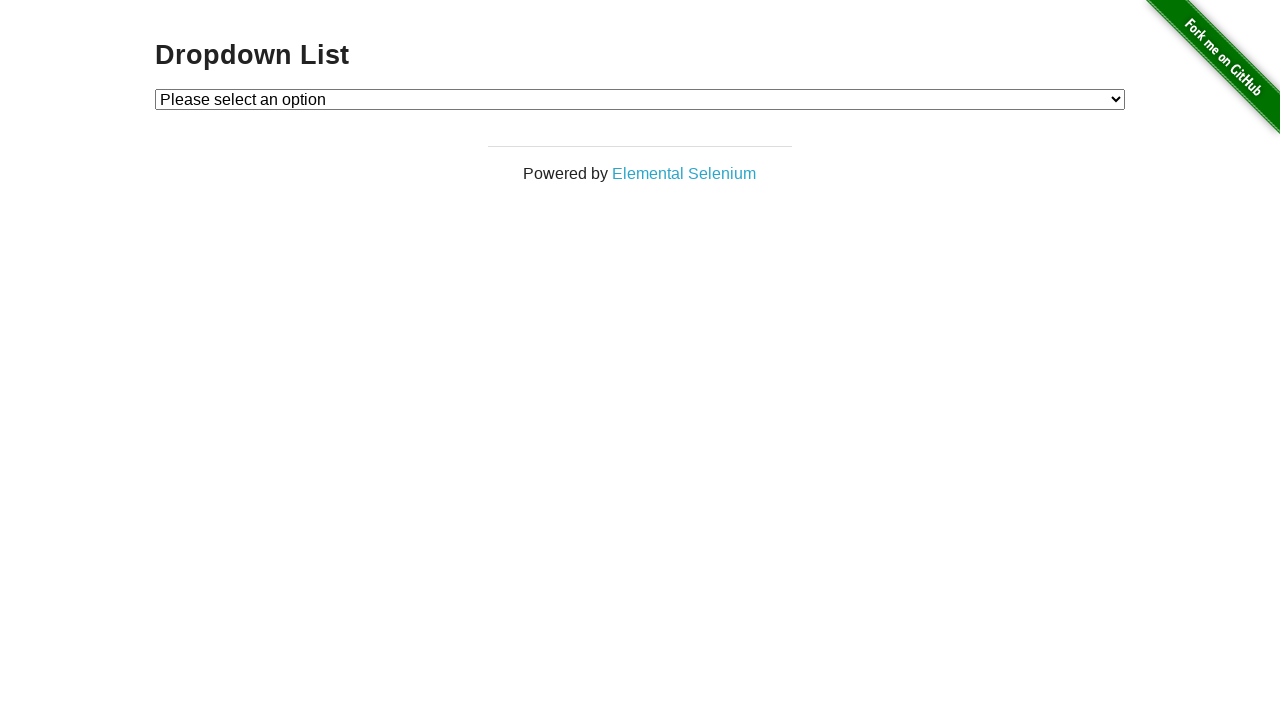

Clicked on dropdown element by ID selector at (640, 99) on #dropdown
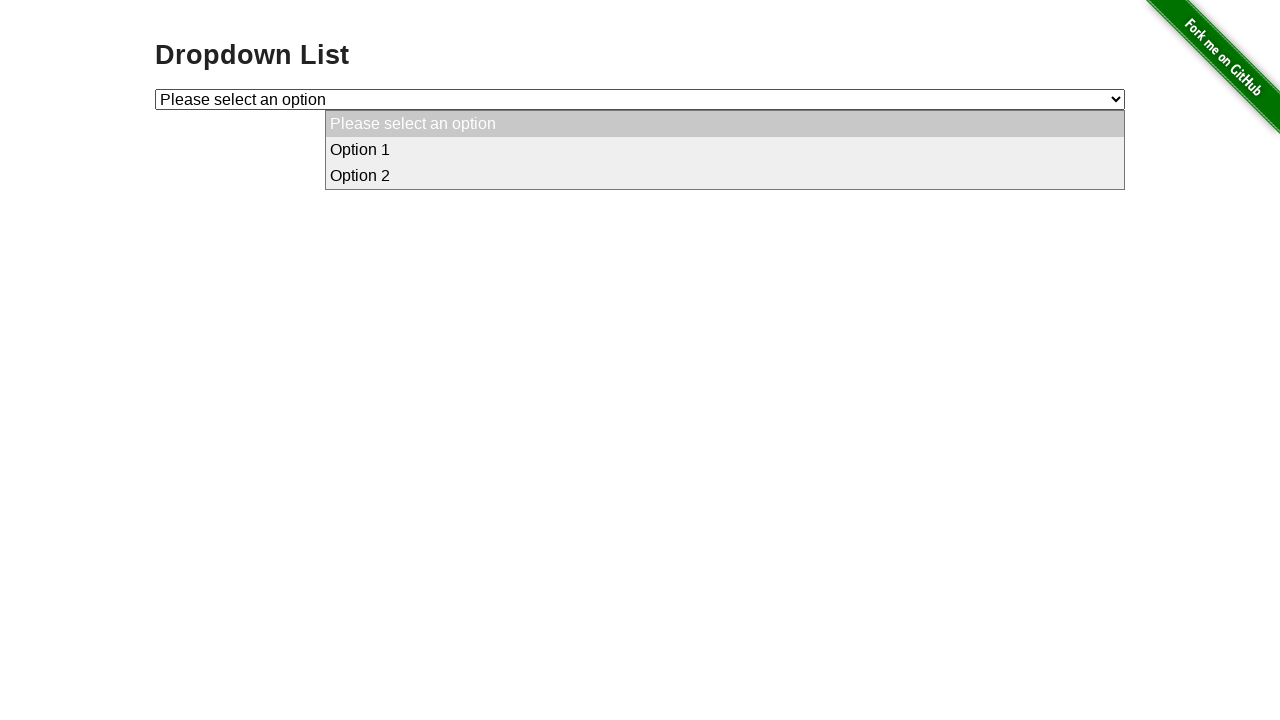

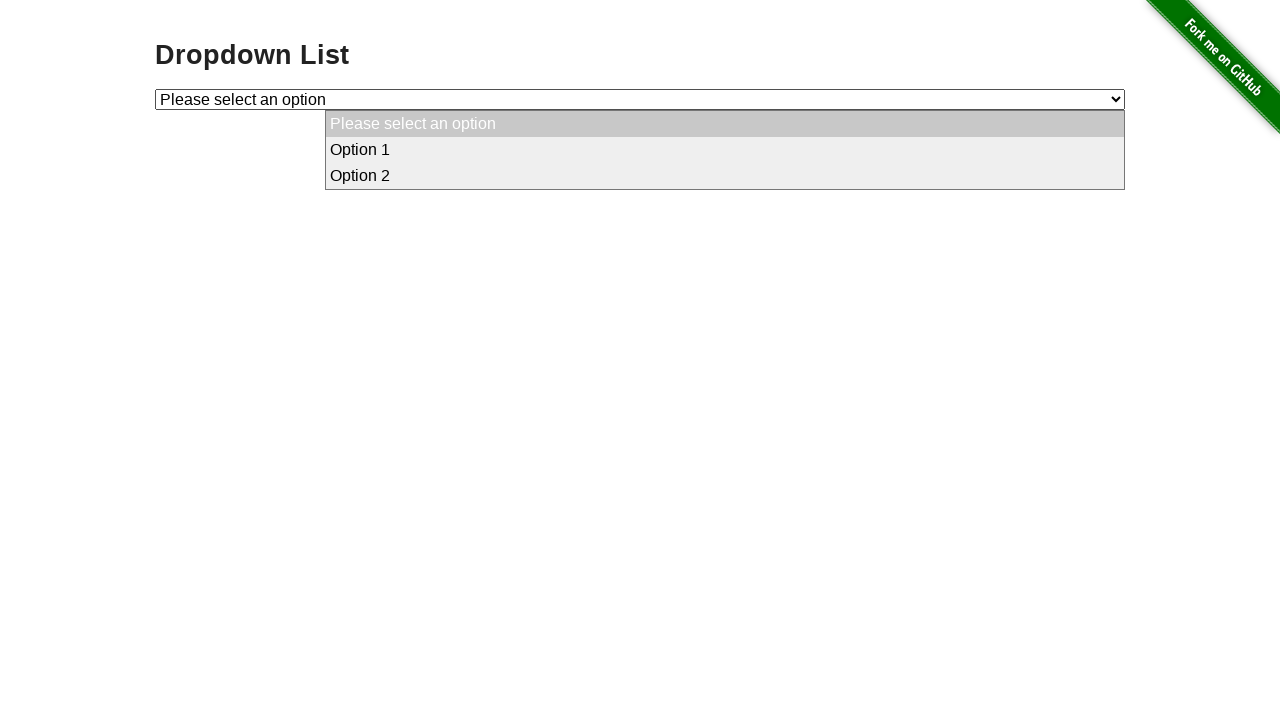